Tests a data types form by filling in various fields (first name, last name, address, city, country, email, phone, job position, company) with generated values, leaving zip code empty, then submitting the form and verifying the background color of the zip-code field.

Starting URL: https://bonigarcia.dev/selenium-webdriver-java/data-types.html

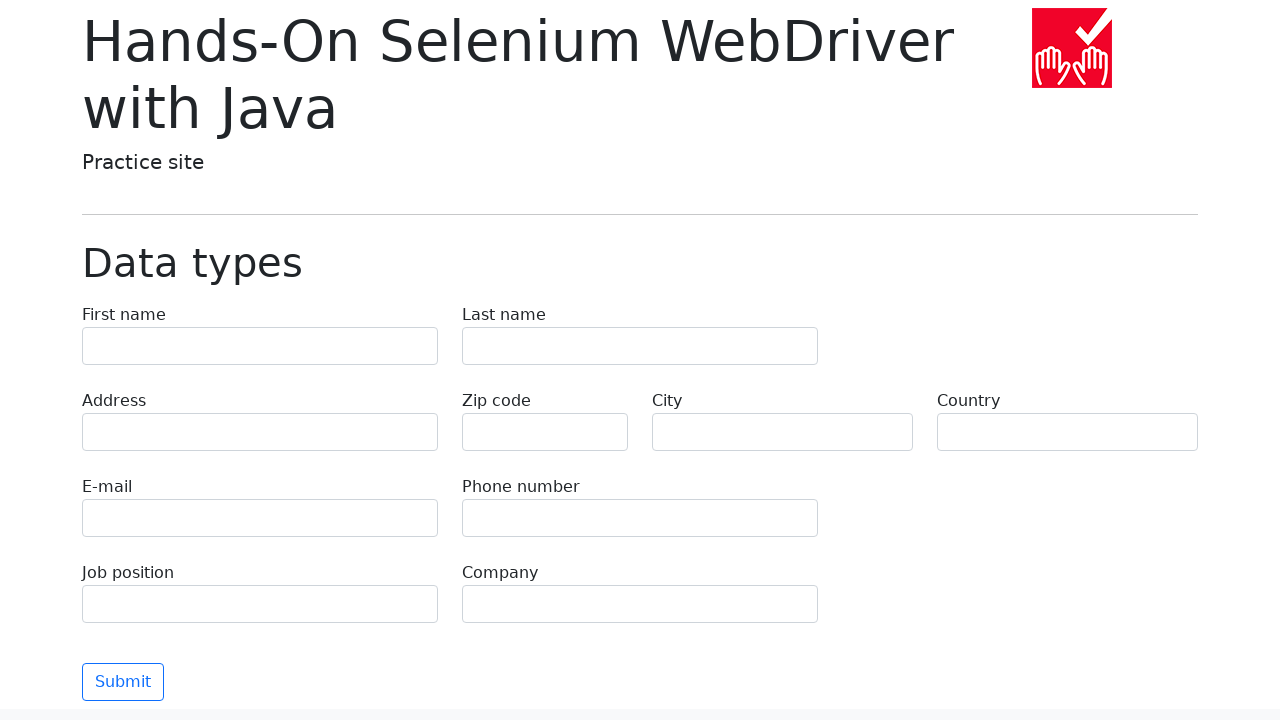

Filled first name field with 'Алексей' on .form-control[name='first-name']
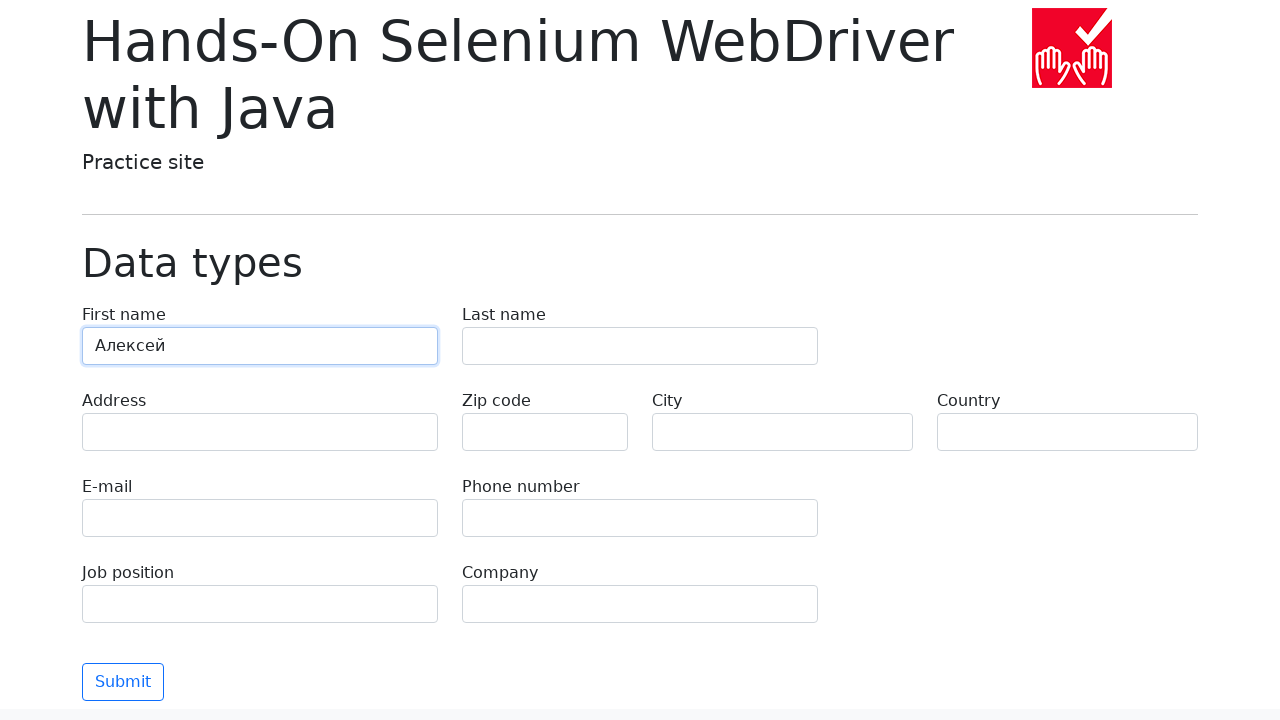

Filled last name field with 'Смирнов' on .form-control[name='last-name']
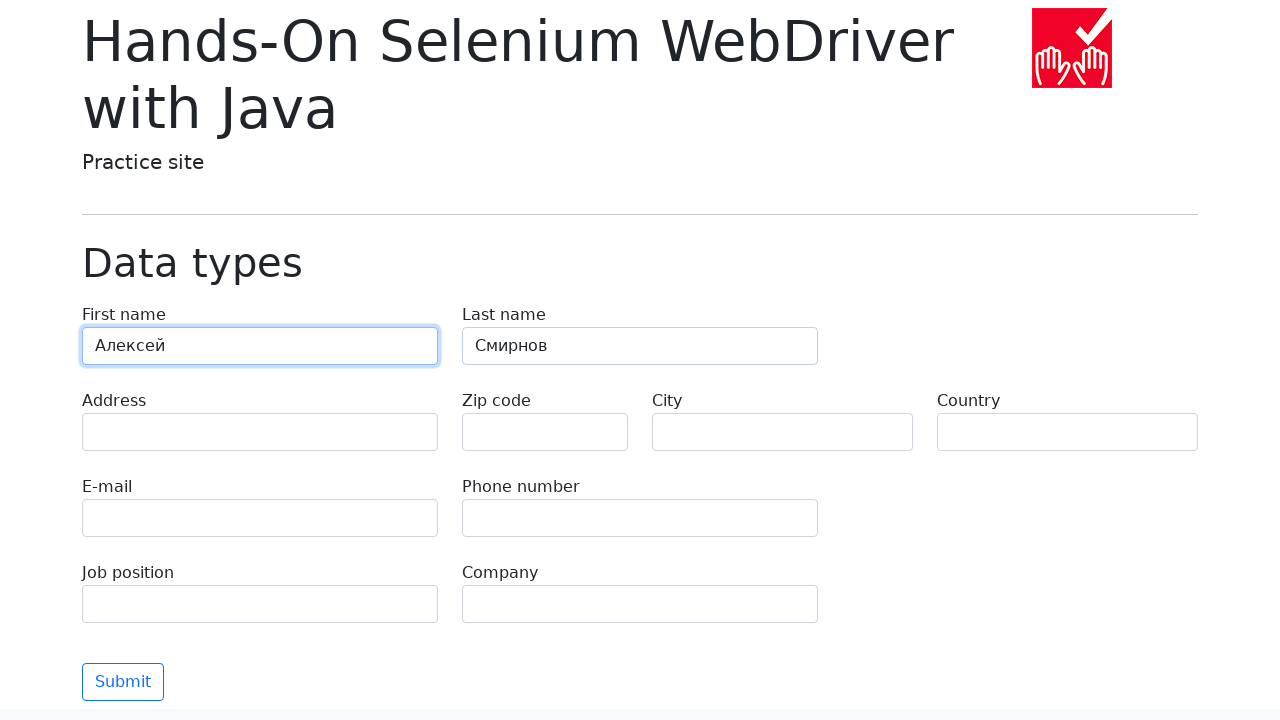

Filled address field with 'Невский проспект, 42-15' on .form-control[name='address']
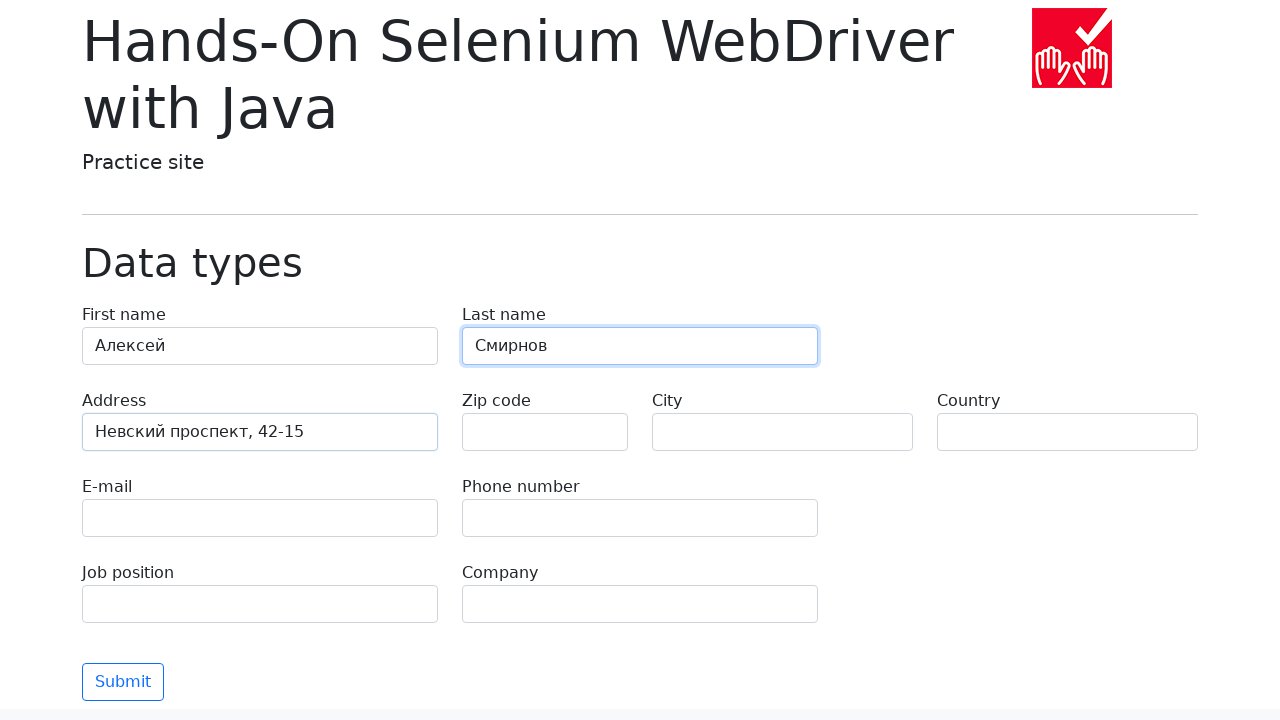

Filled city field with 'Санкт-Петербург' on .form-control[name='city']
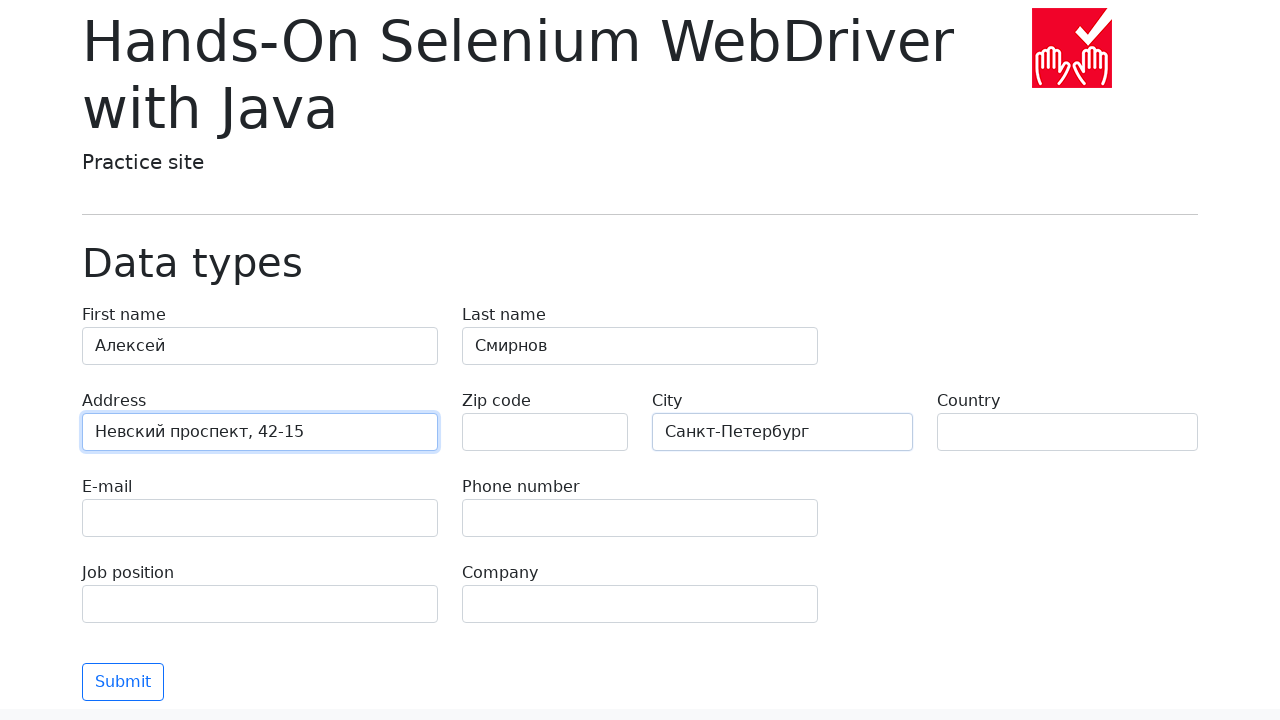

Filled country field with 'Россия' on .form-control[name='country']
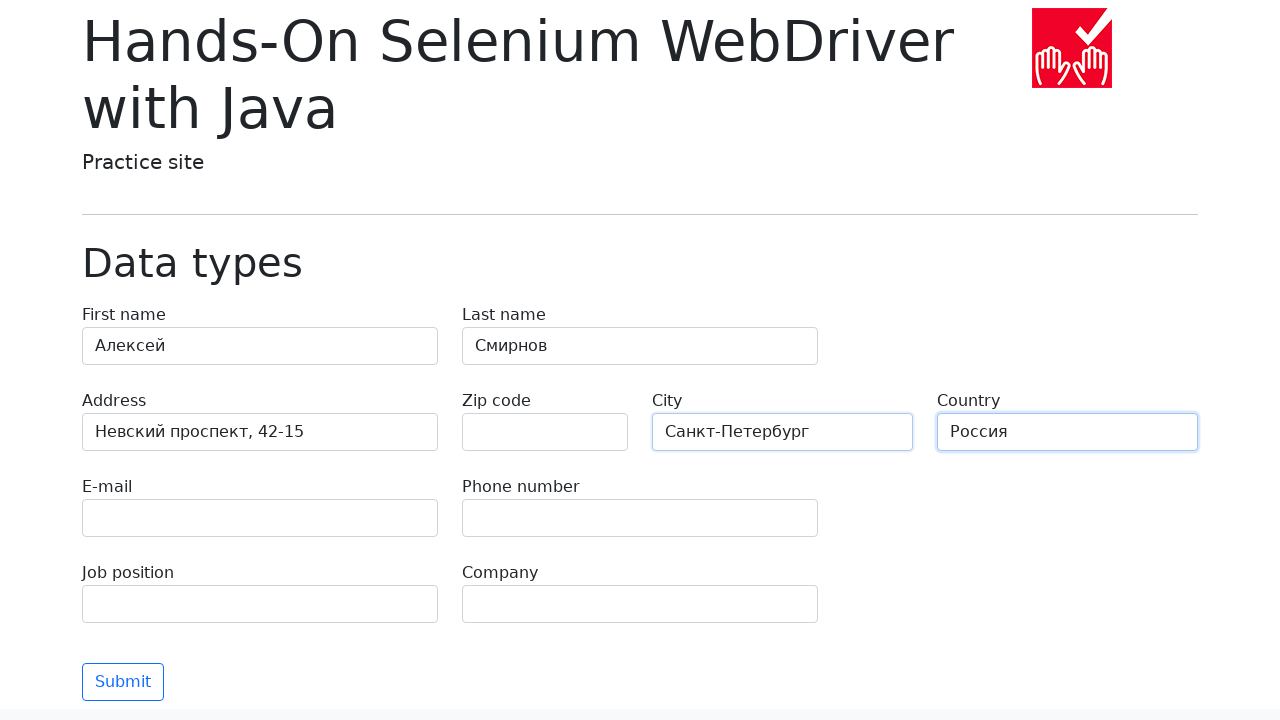

Filled email field with 'aleksey.smirnov@example.ru' on .form-control[name='e-mail']
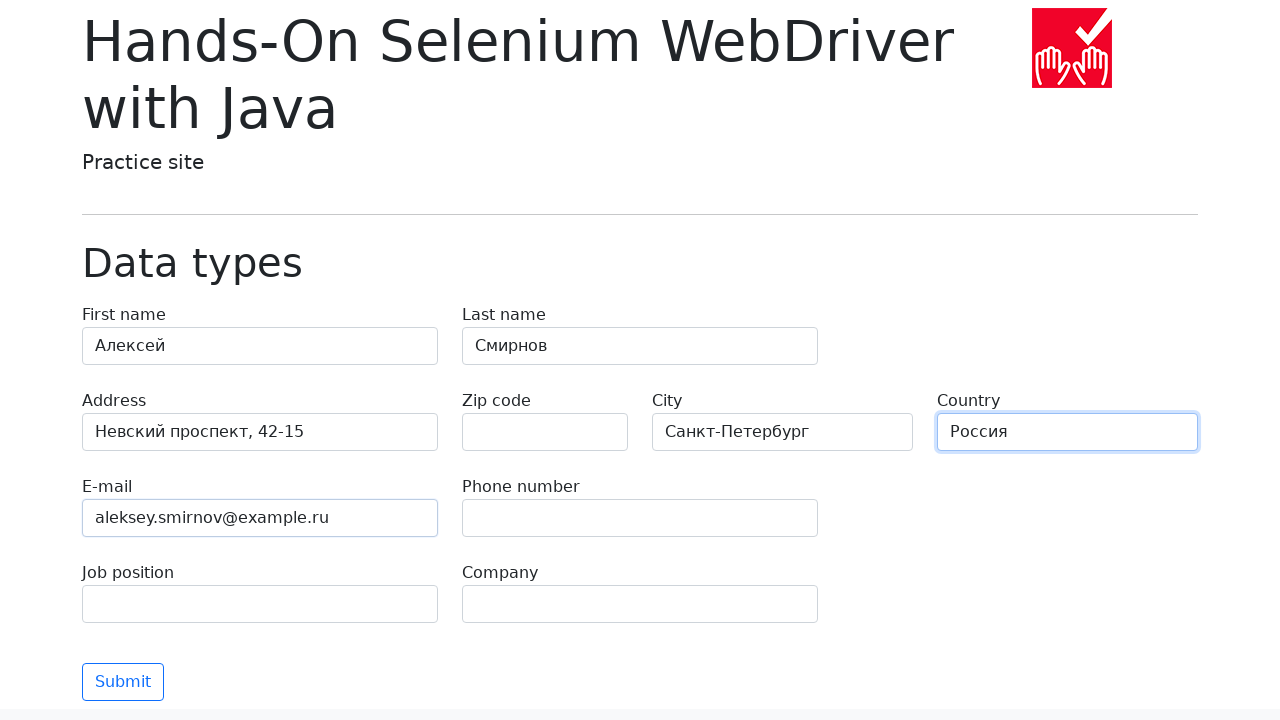

Filled phone number field with '+7 (921) 555-1234' on .form-control[name='phone']
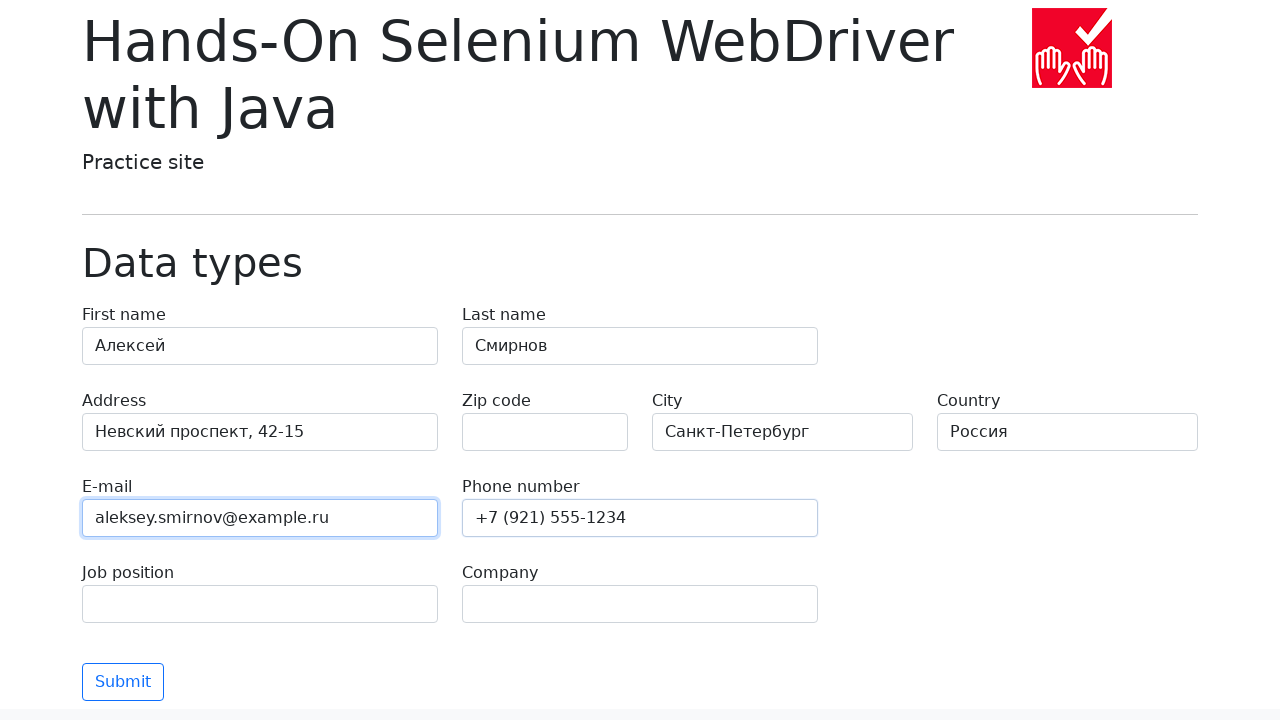

Filled job position field with 'Тестировщик' on .form-control[name='job-position']
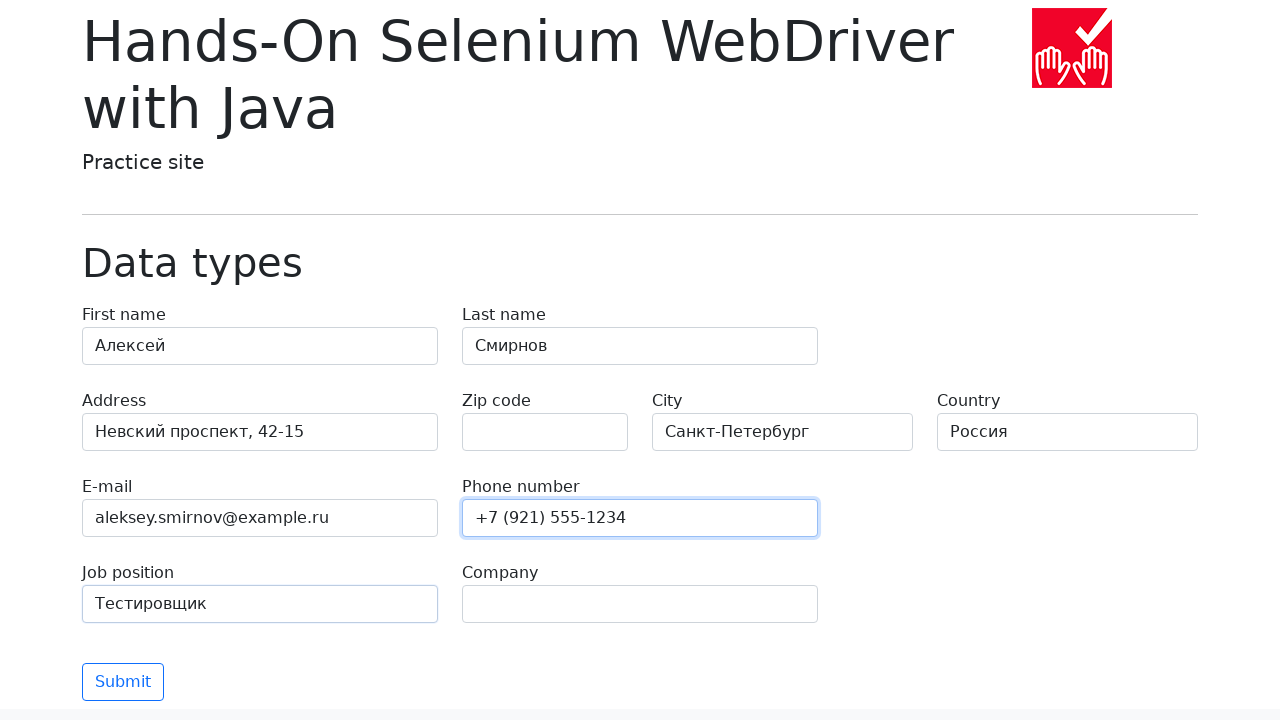

Filled company field with 'ТехКомпания' on .form-control[name='company']
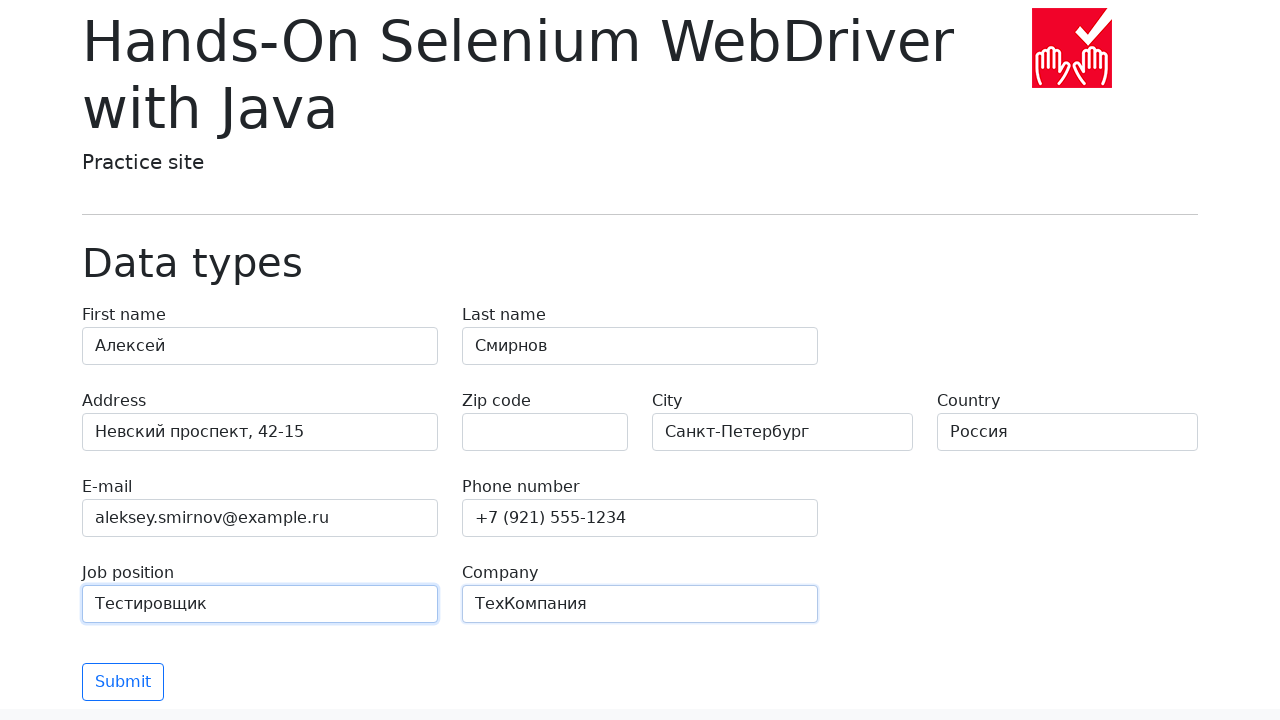

Clicked submit button to submit form at (123, 682) on .btn
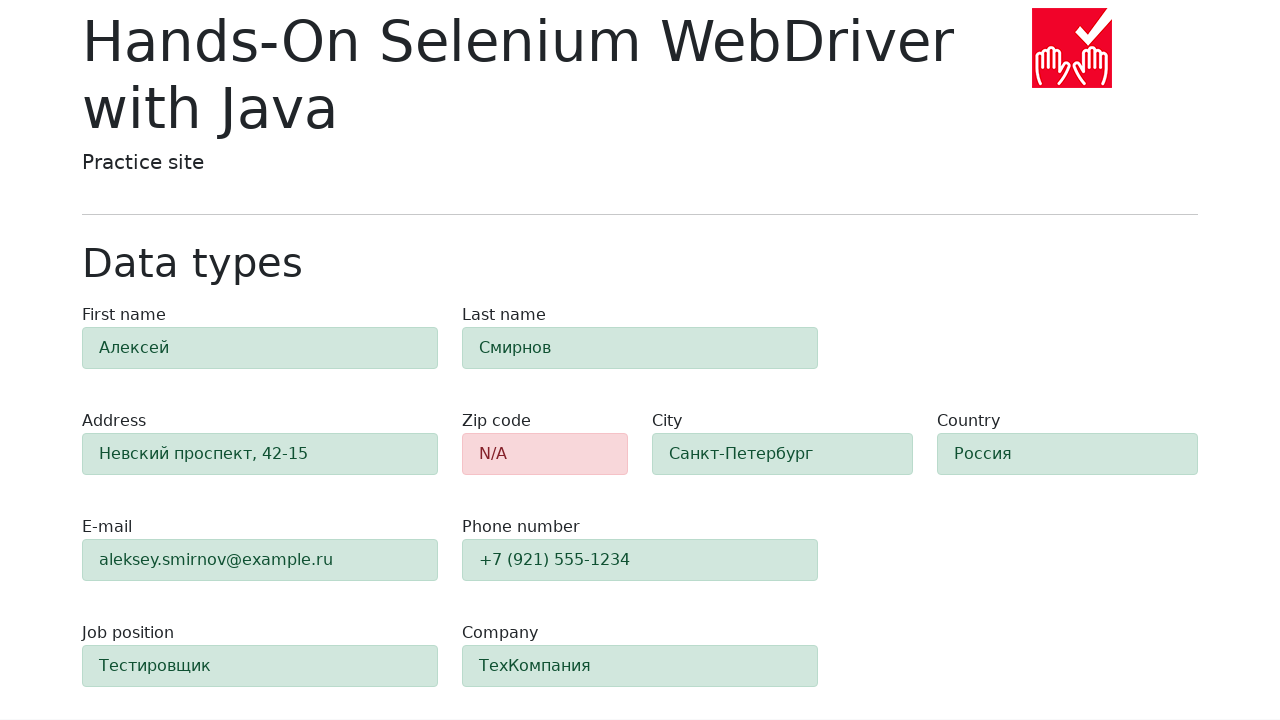

Form validation completed and zip-code field is visible
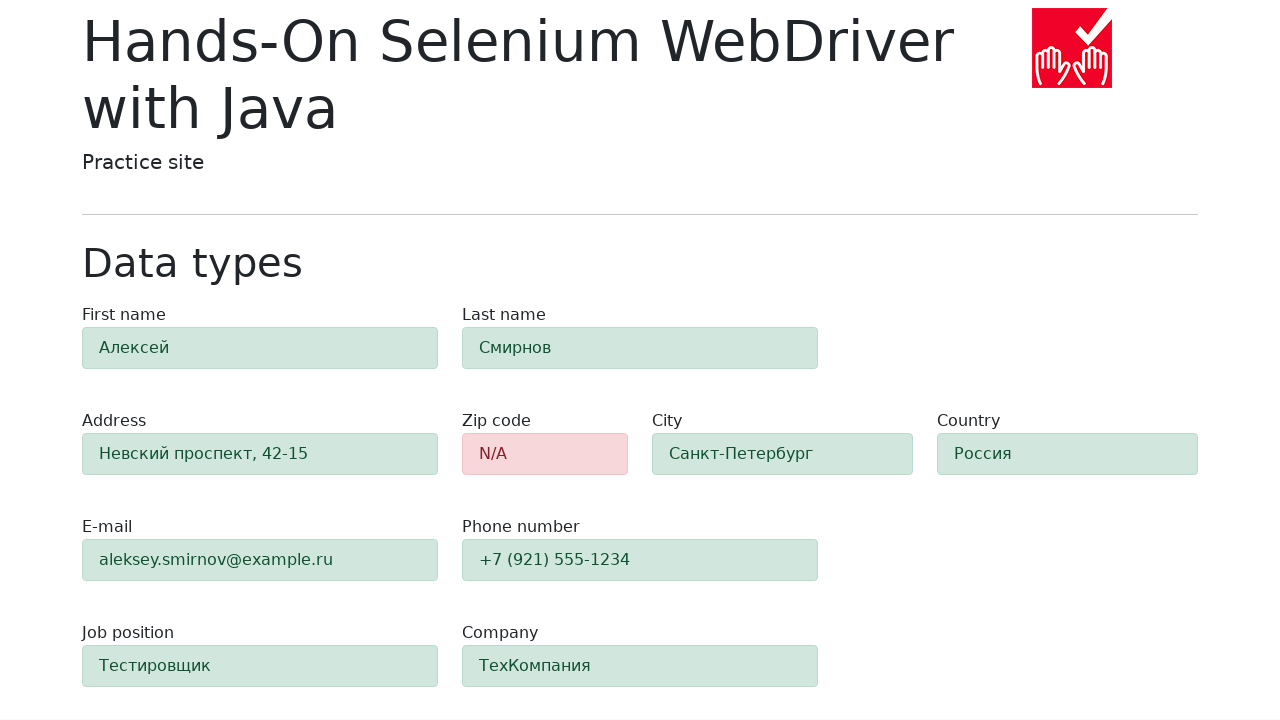

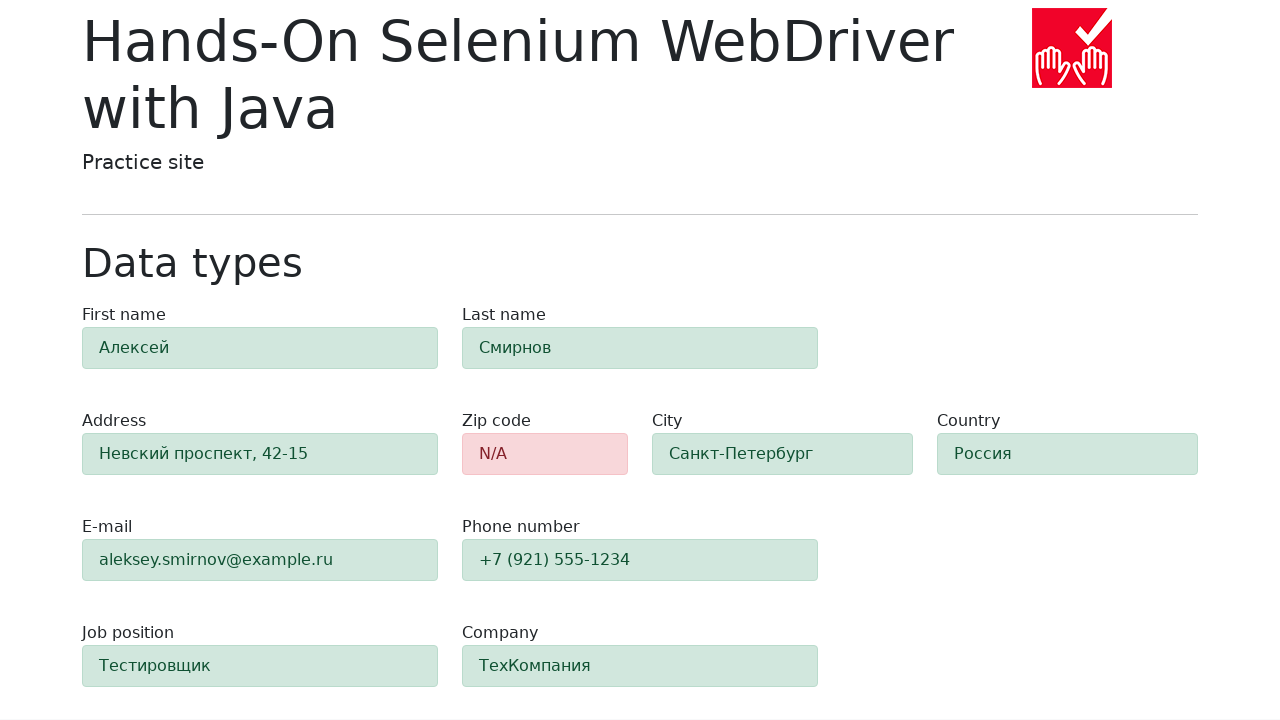